Tests e-commerce functionality by adding items to cart, proceeding to checkout, and applying a promotional code

Starting URL: https://rahulshettyacademy.com/seleniumPractise/

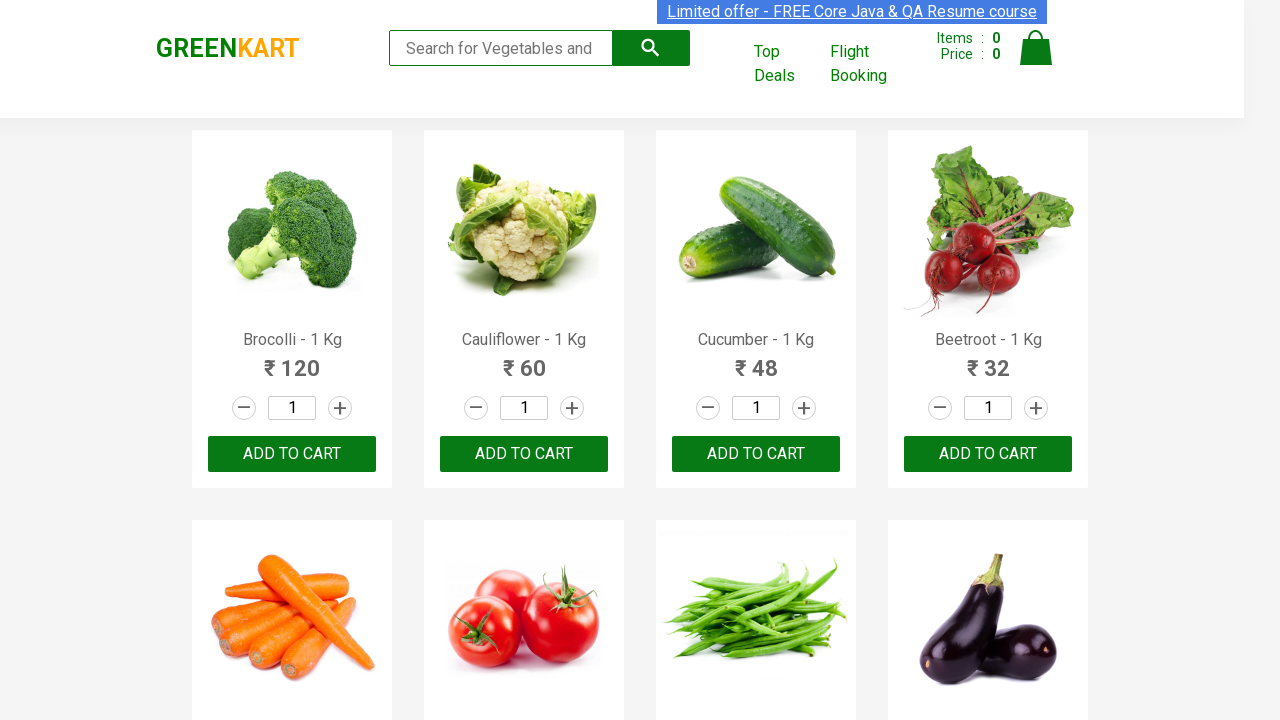

Retrieved all product names from the page
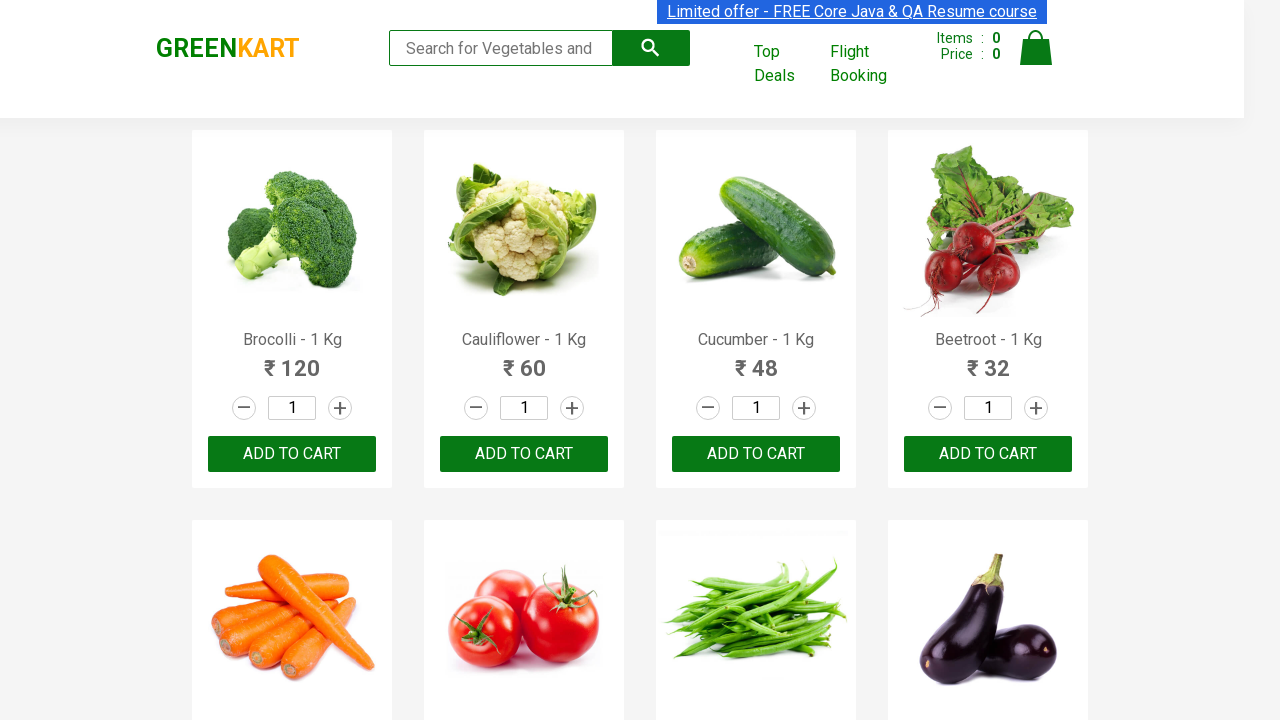

Added Brocolli to cart at (292, 454) on xpath=//div[@class='product-action']/button >> nth=0
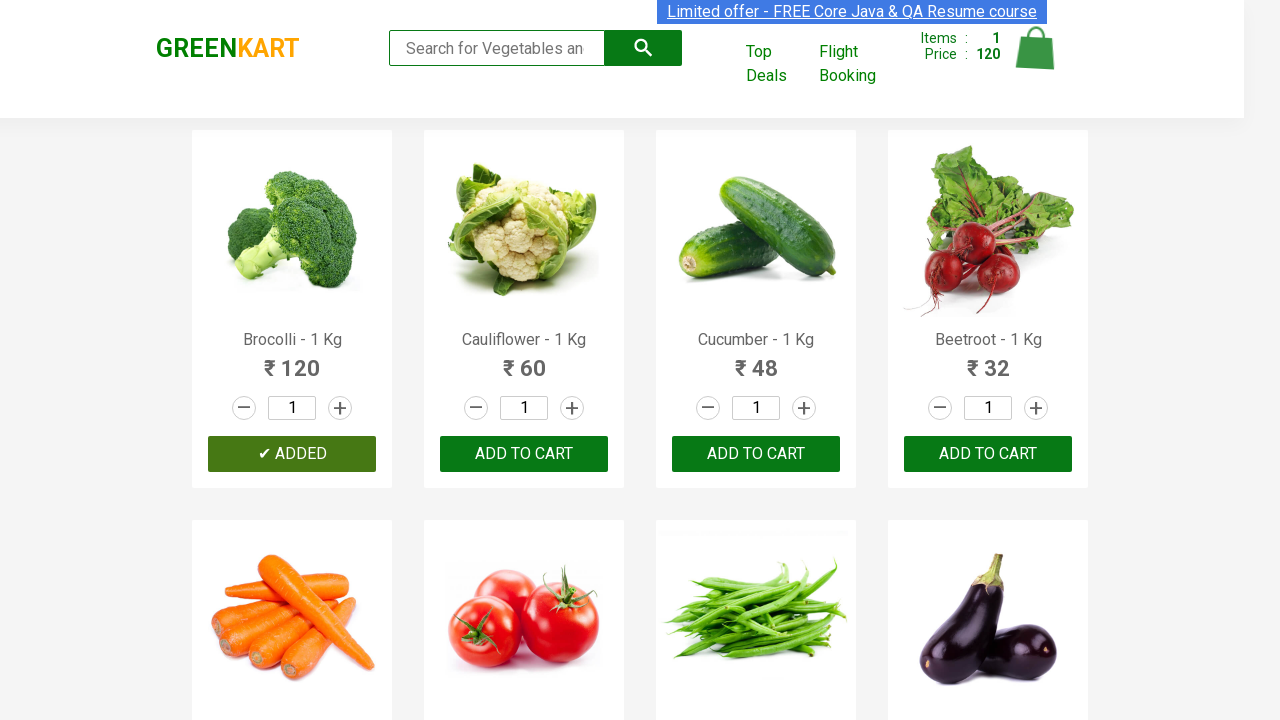

Added Cucumber to cart at (756, 454) on xpath=//div[@class='product-action']/button >> nth=2
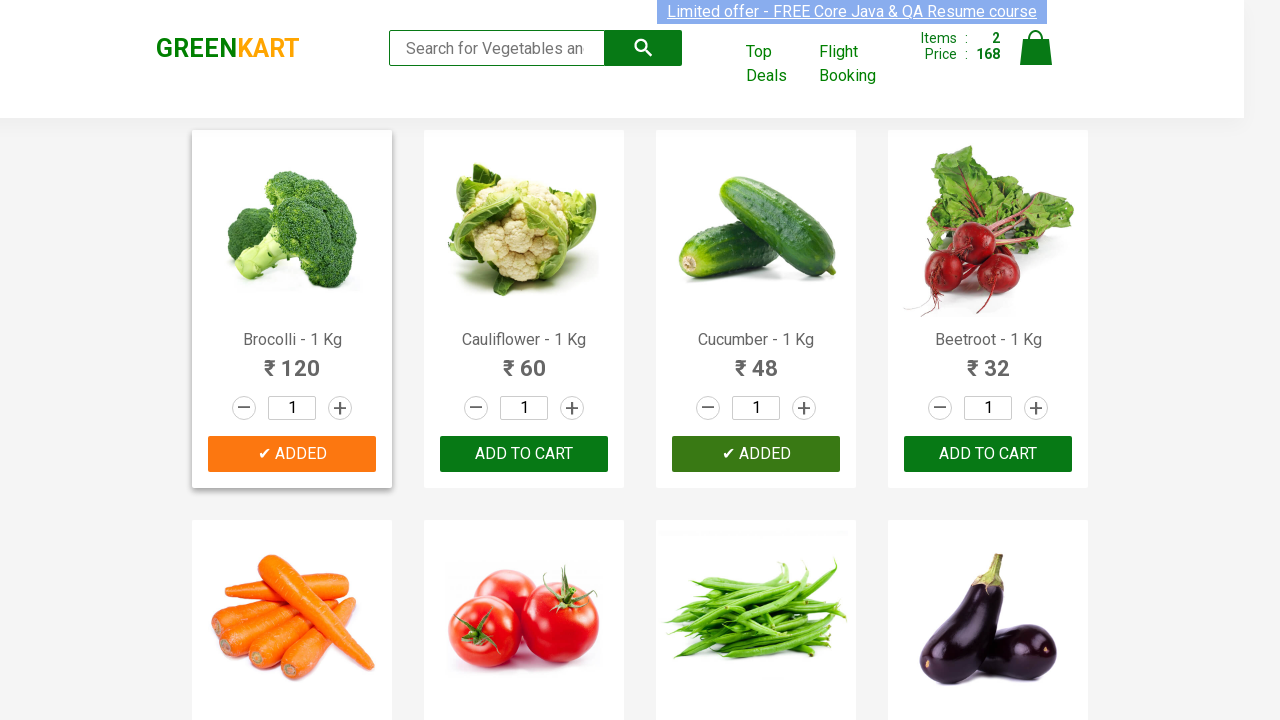

Clicked on cart icon at (1036, 48) on img[alt='Cart']
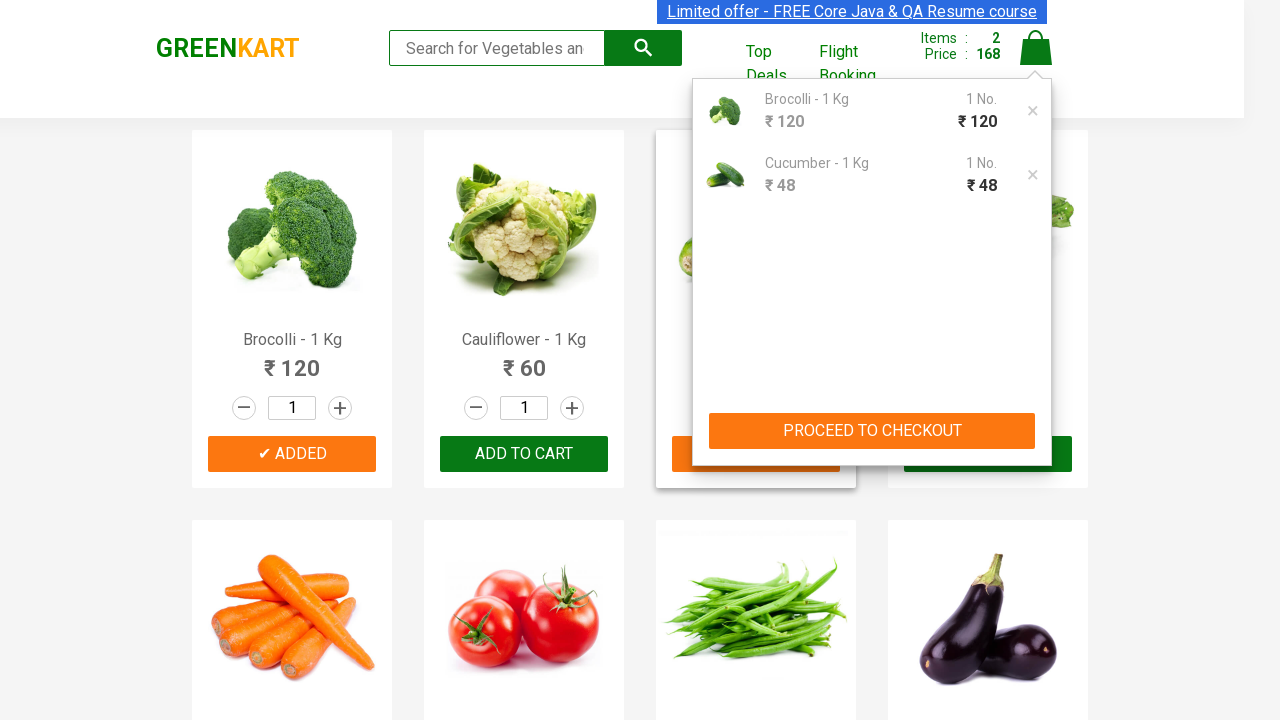

Clicked PROCEED TO CHECKOUT button at (872, 431) on xpath=//button[contains(text(),'PROCEED TO CHECKOUT')]
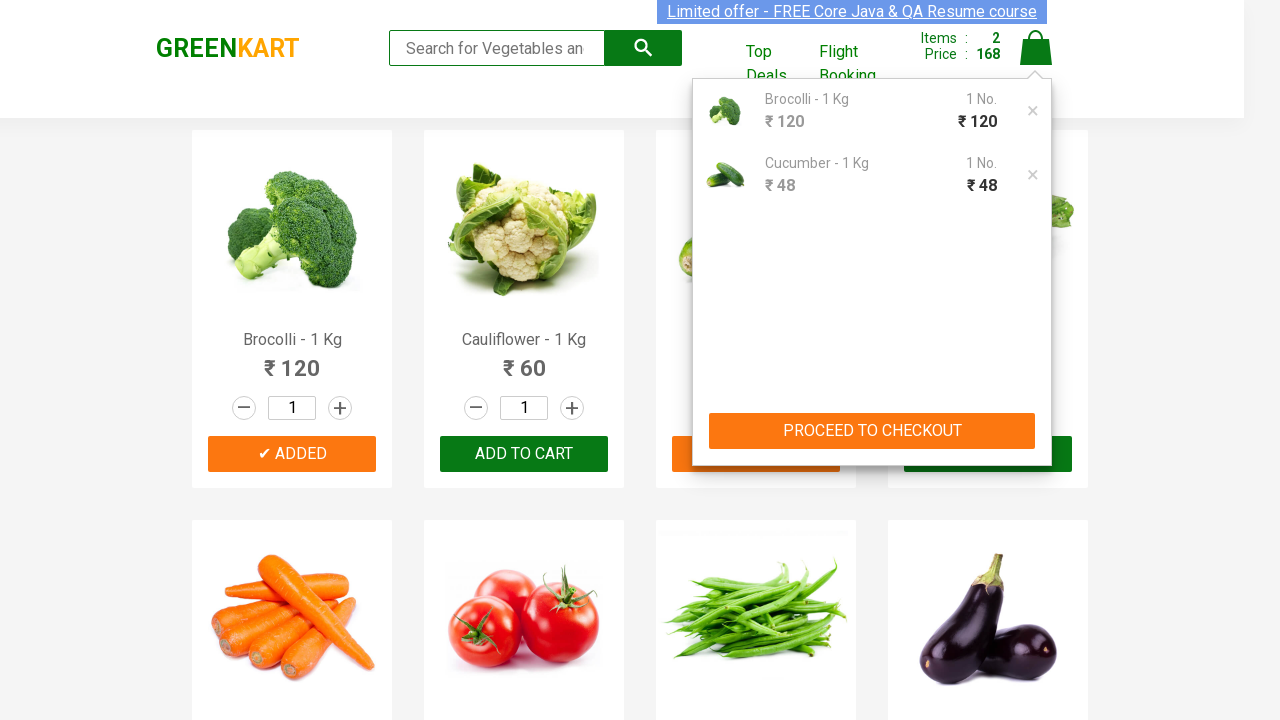

Entered promo code 'rahulshettyacademy' on input.promoCode
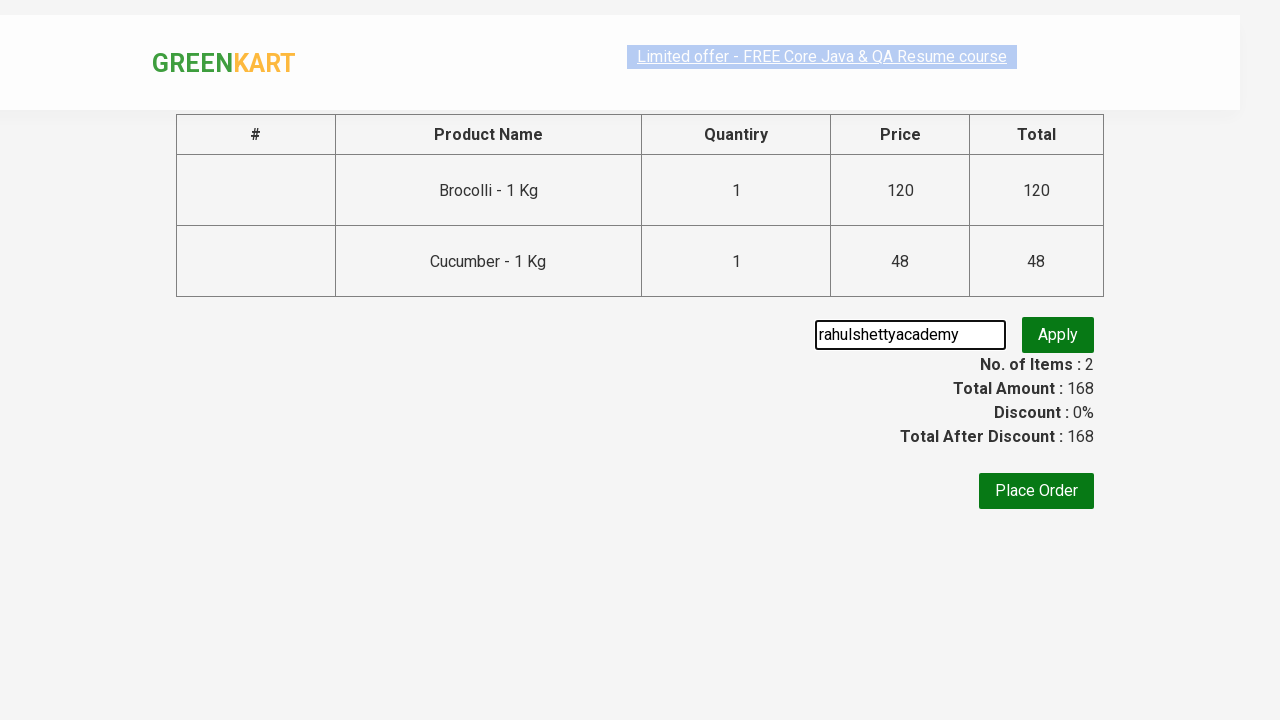

Clicked Apply button to submit promo code at (1058, 335) on button.promoBtn
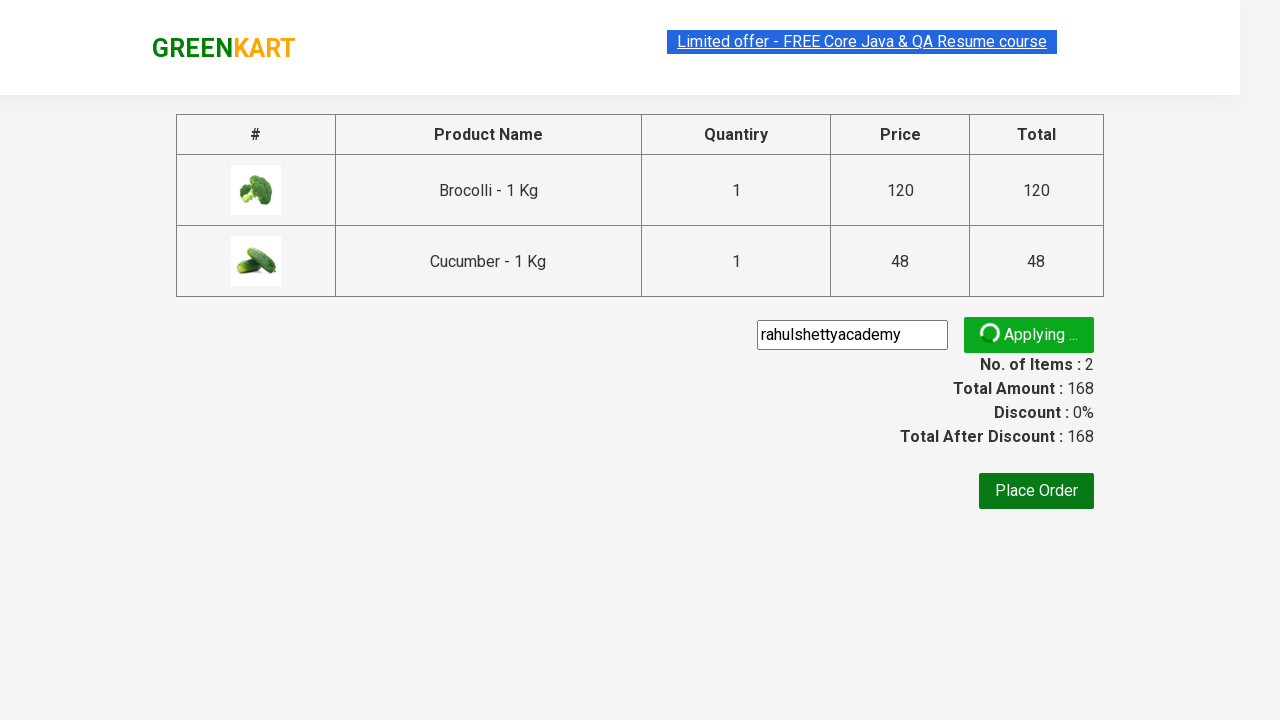

Promo code validation message appeared
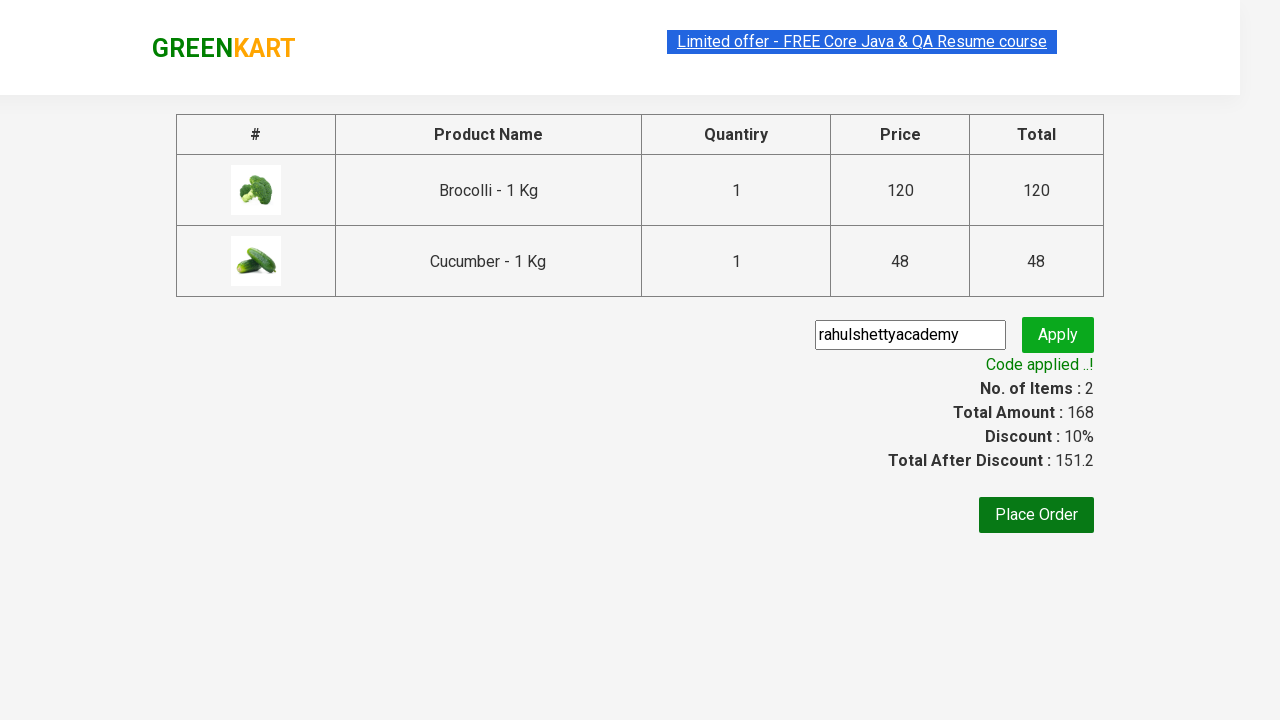

Retrieved promo info text: Code applied ..!
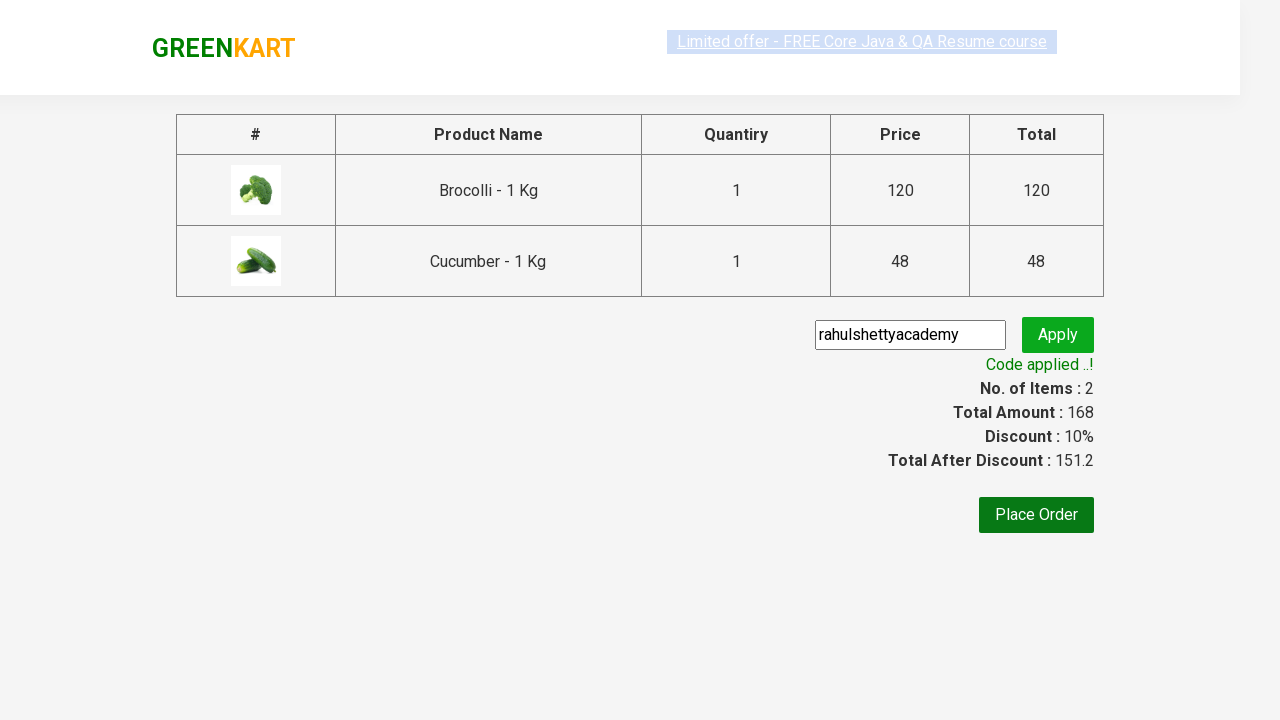

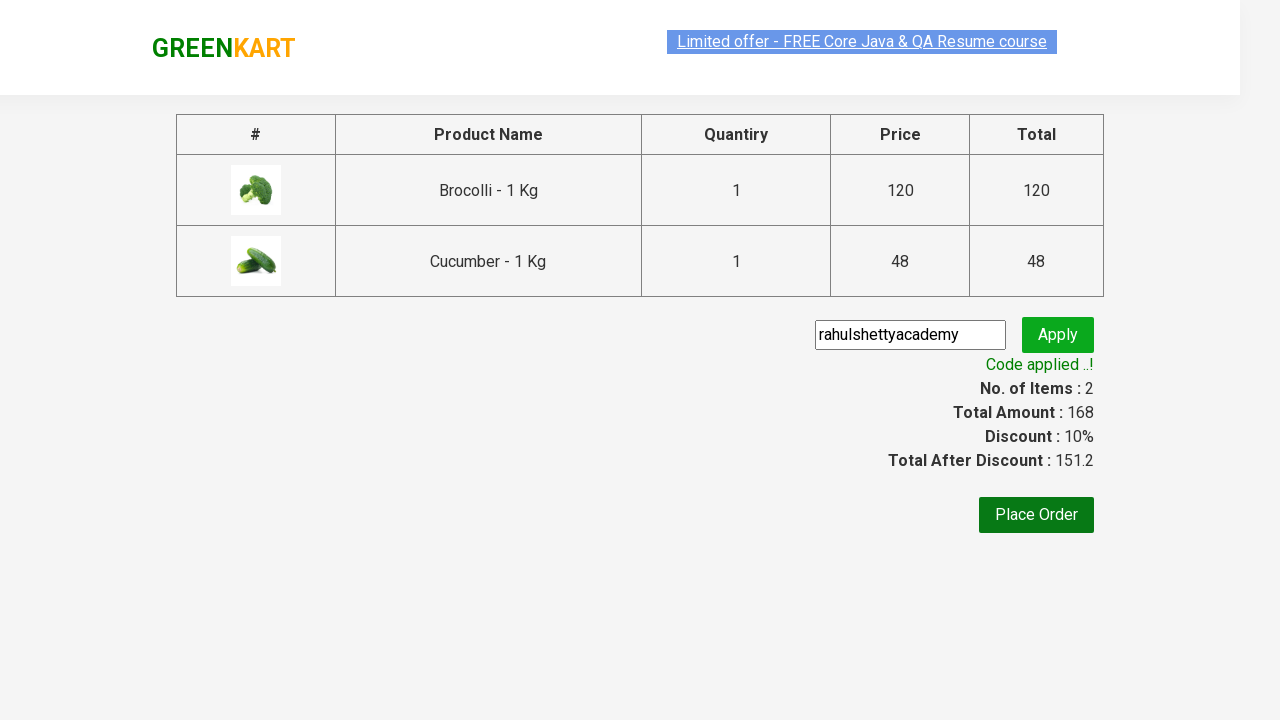